Tests email field validation by entering an invalid email format and verifying the error message appears

Starting URL: https://www.activetrail.com/free-trial/

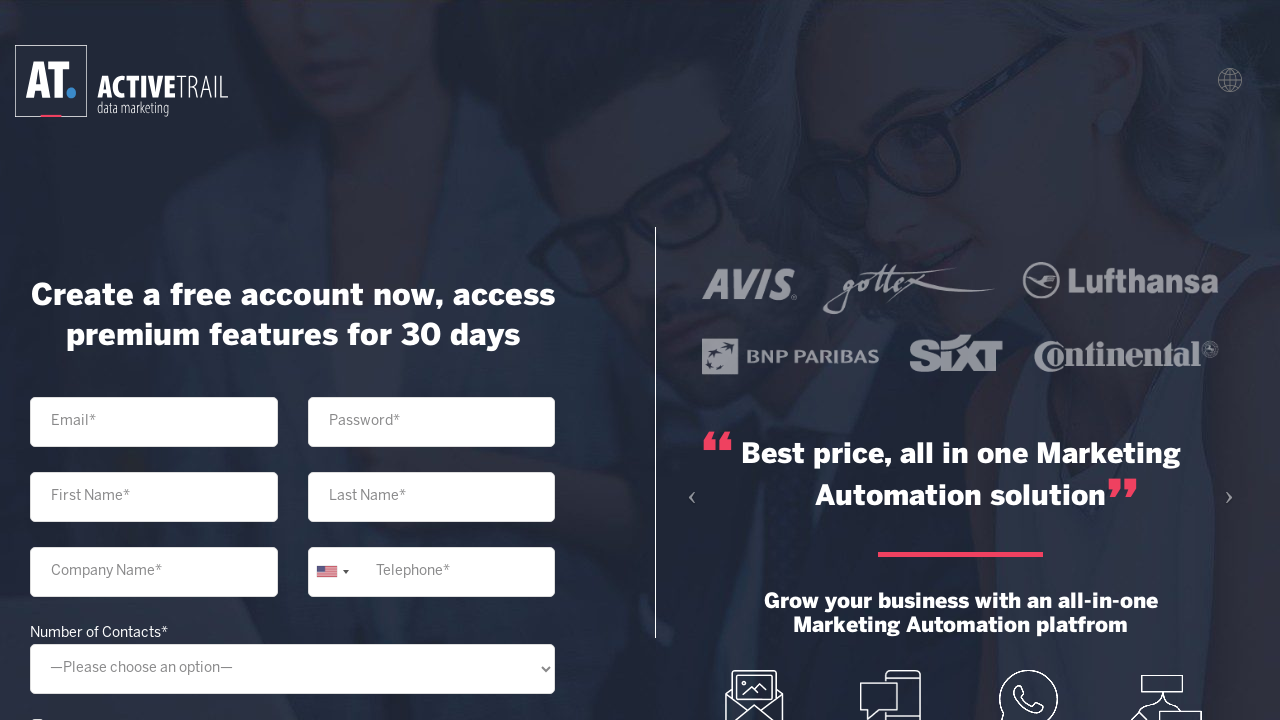

Filled email field with invalid value '123' on xpath=//input[@id="your-email"]
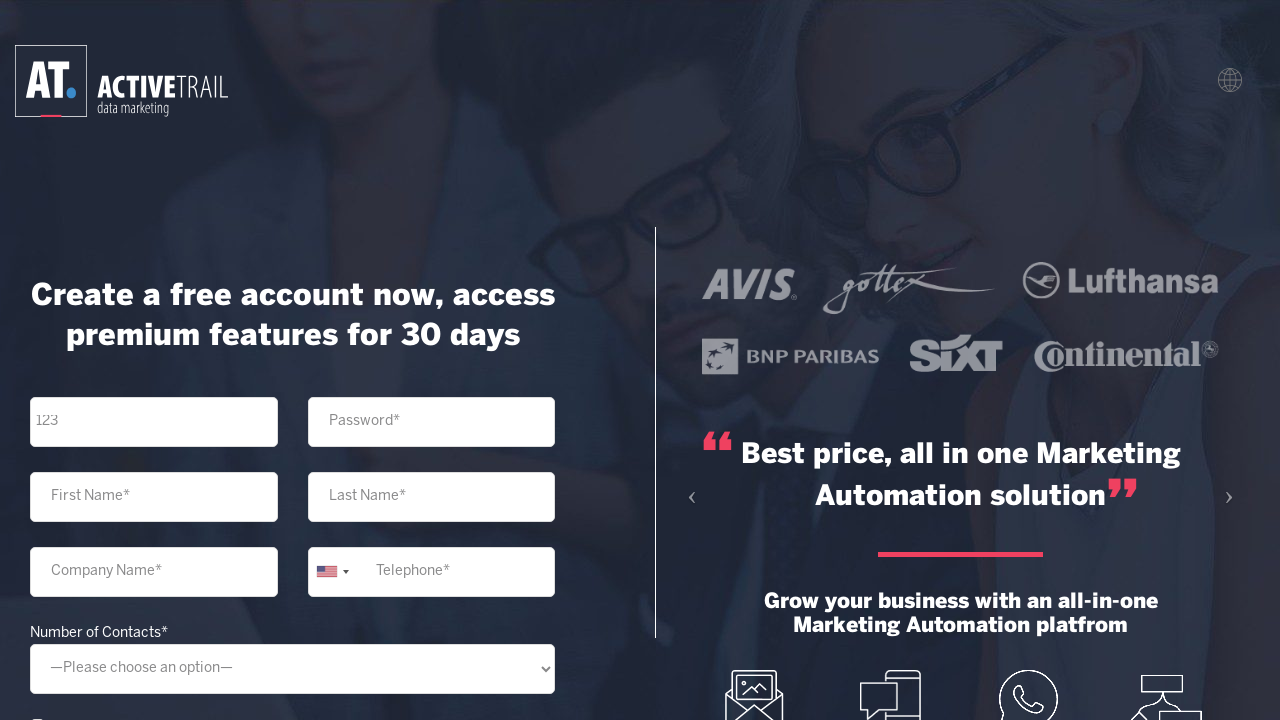

Pressed Tab to trigger email validation on xpath=//input[@id="your-email"]
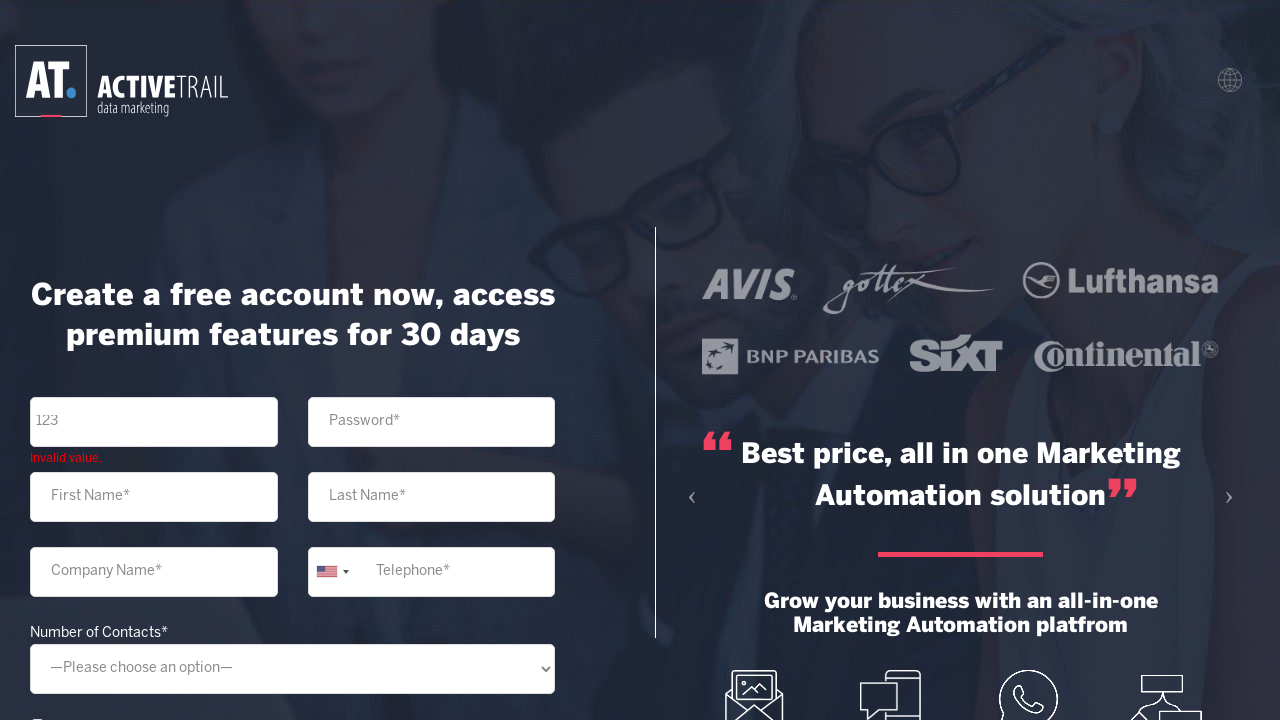

Error message appeared for invalid email format
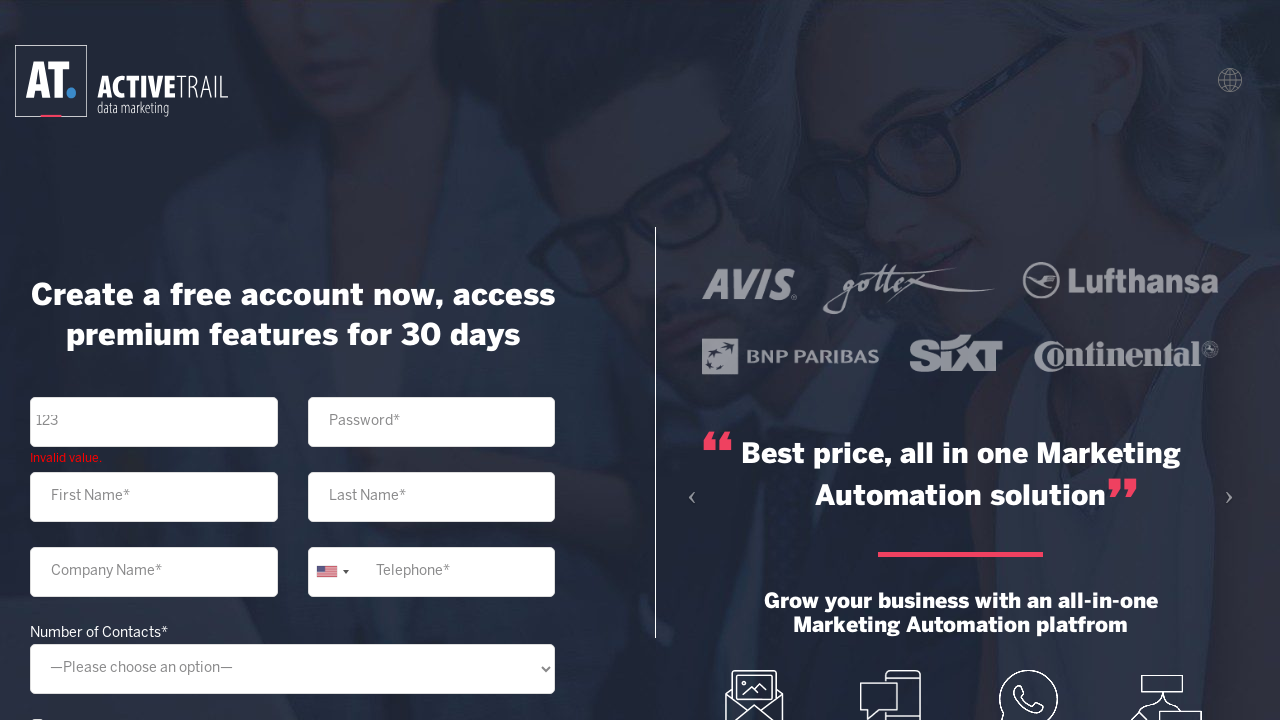

Verified error message contains 'Invalid value' text
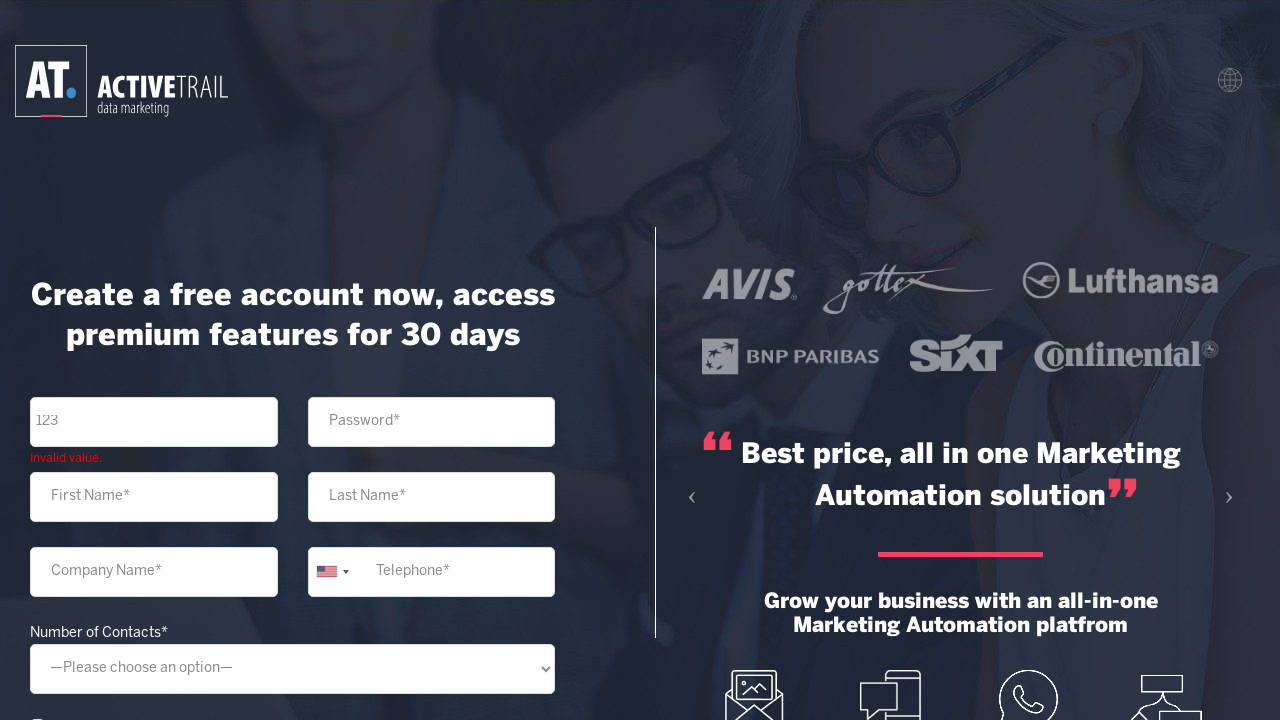

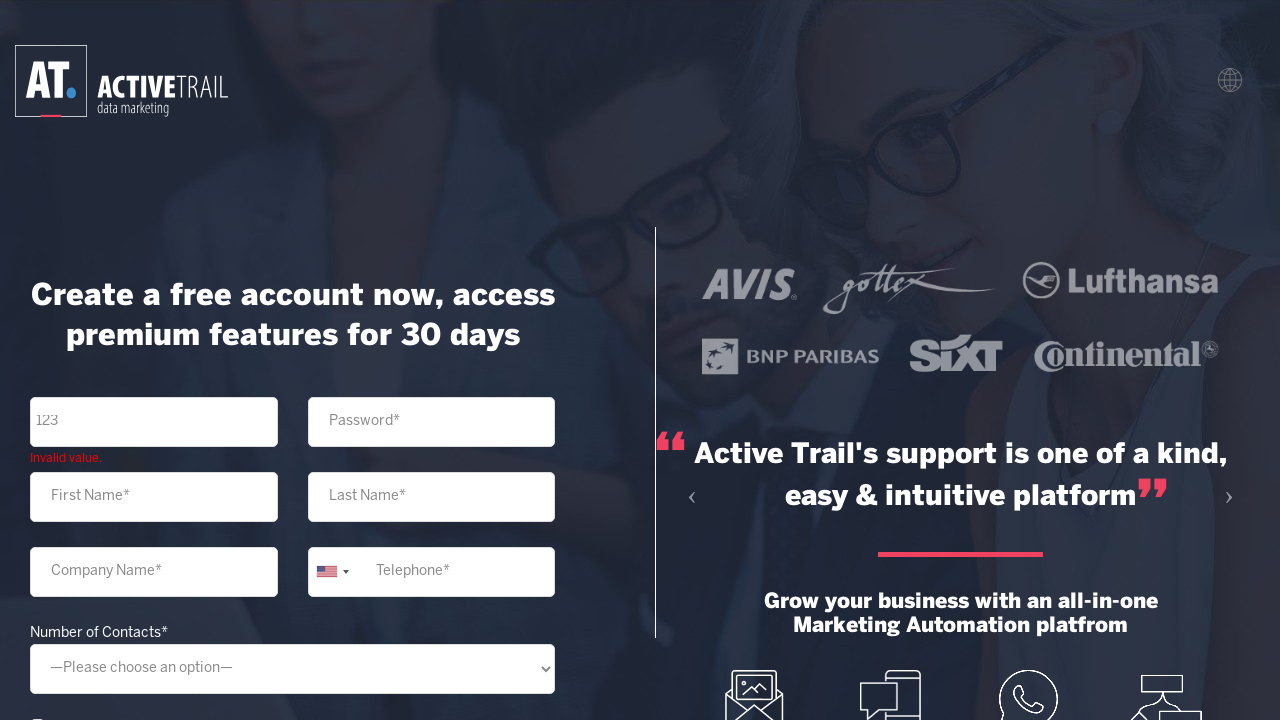